Tests checkbox interaction by finding all checkboxes on an HTML forms example page and clicking each one that is not already selected.

Starting URL: http://echoecho.com/htmlforms09.htm

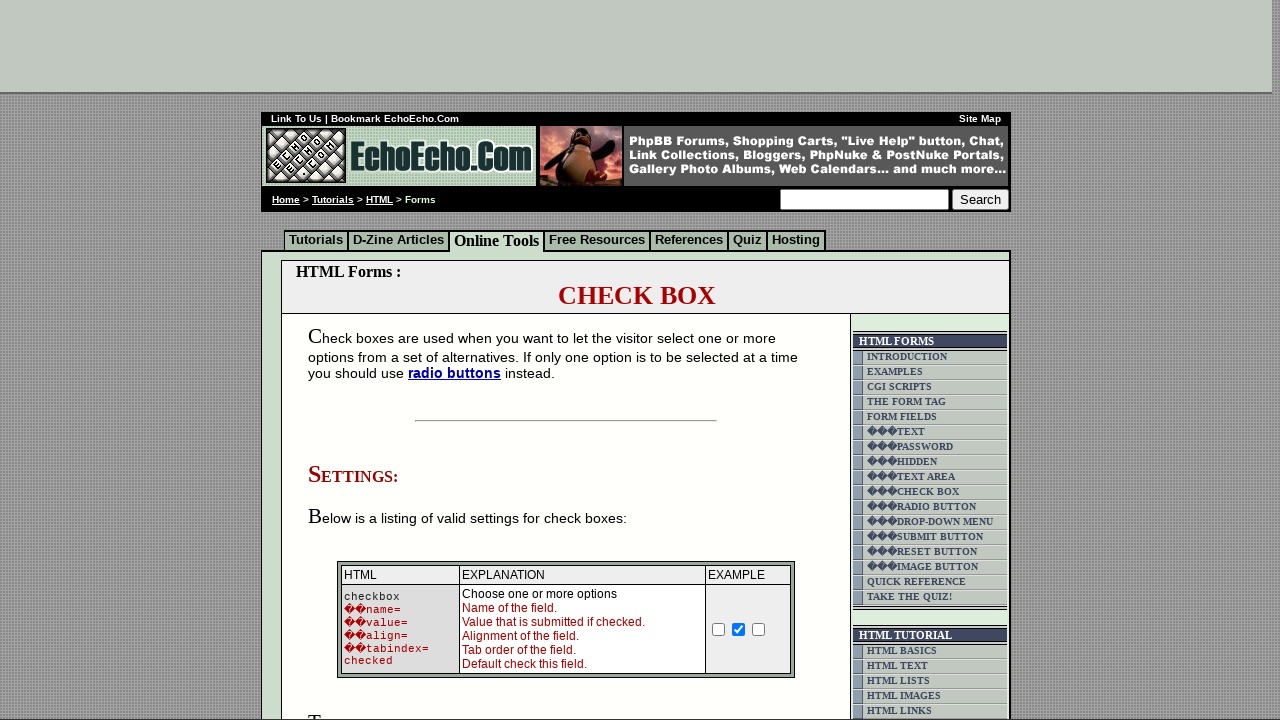

Navigated to HTML forms example page
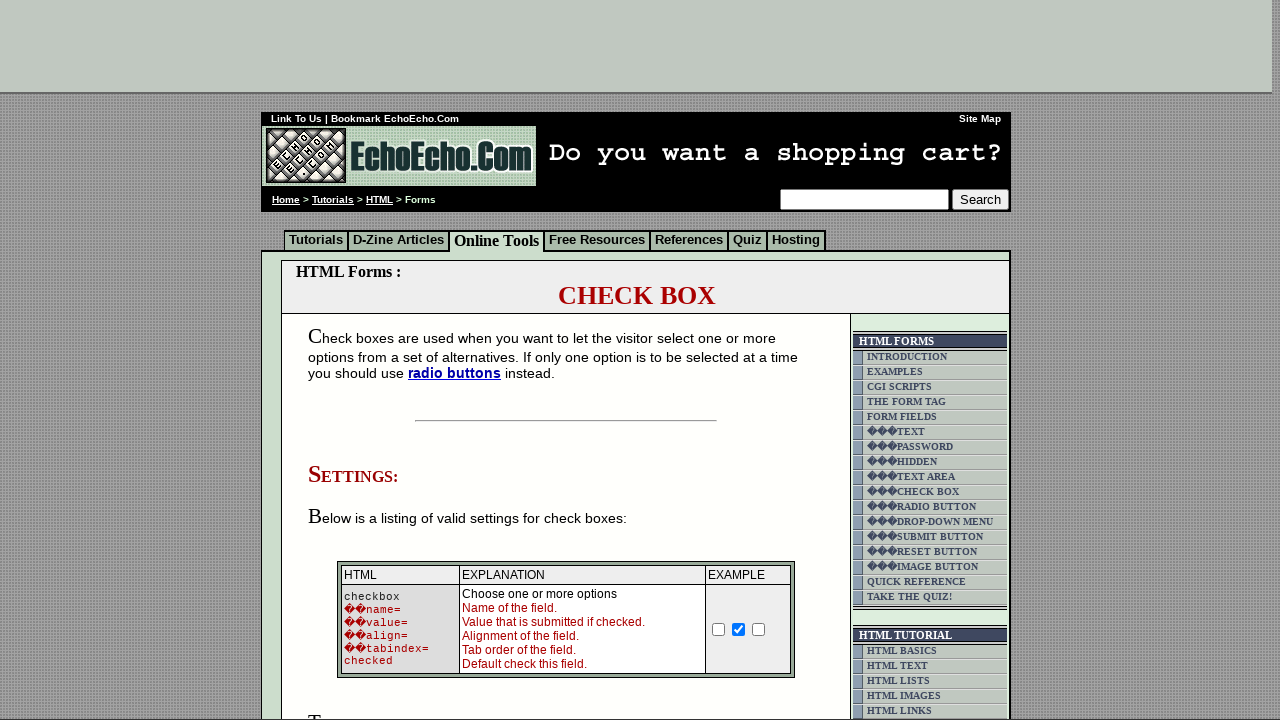

Waited for checkboxes to load on the page
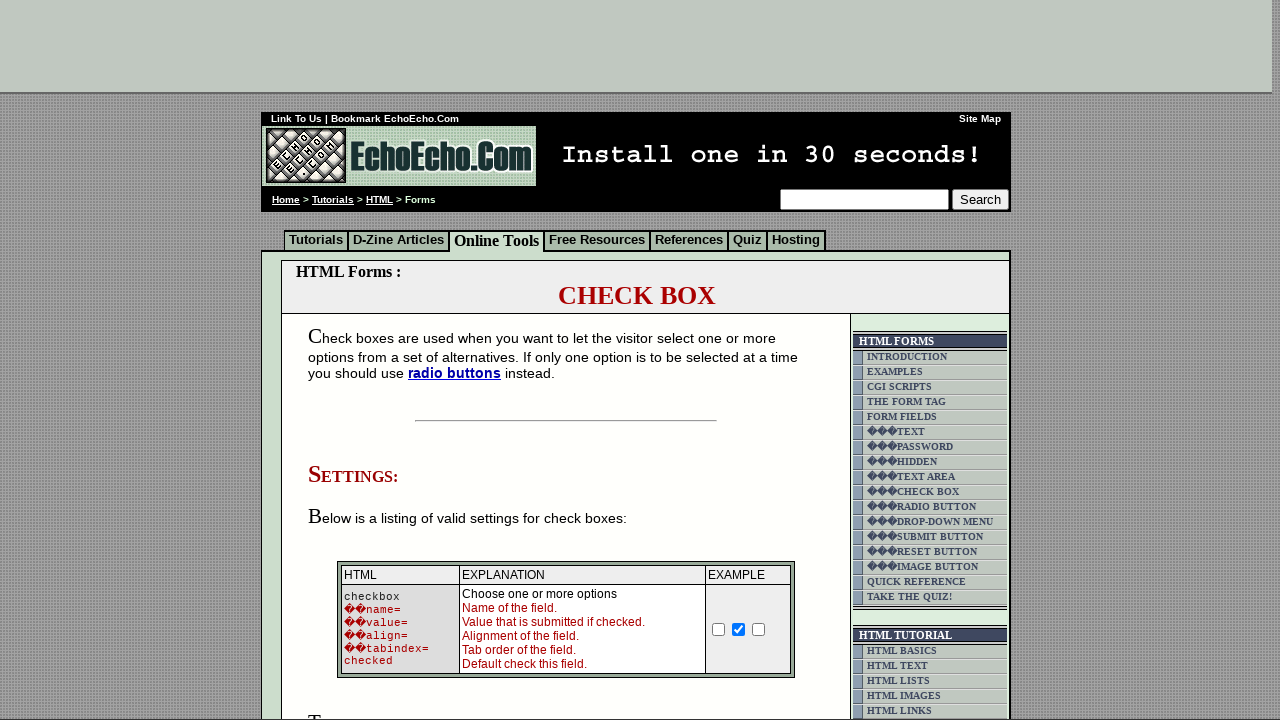

Located all checkboxes in the table
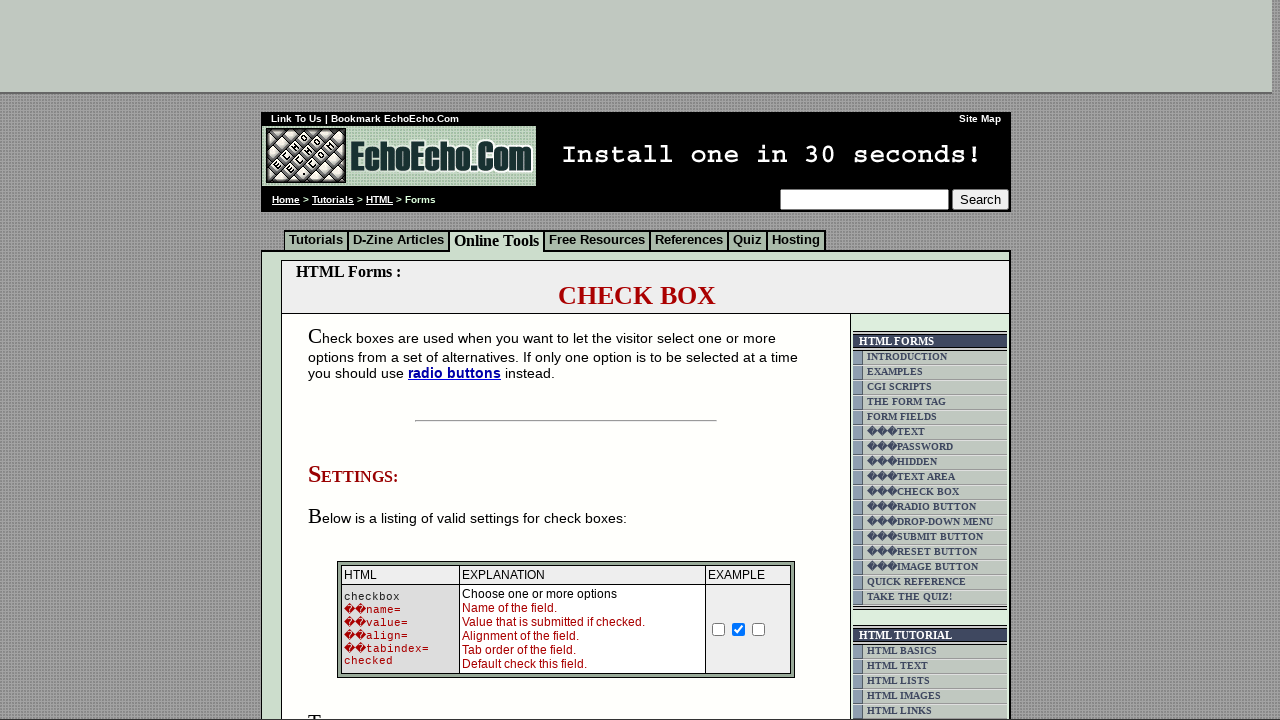

Found 3 checkboxes on the page
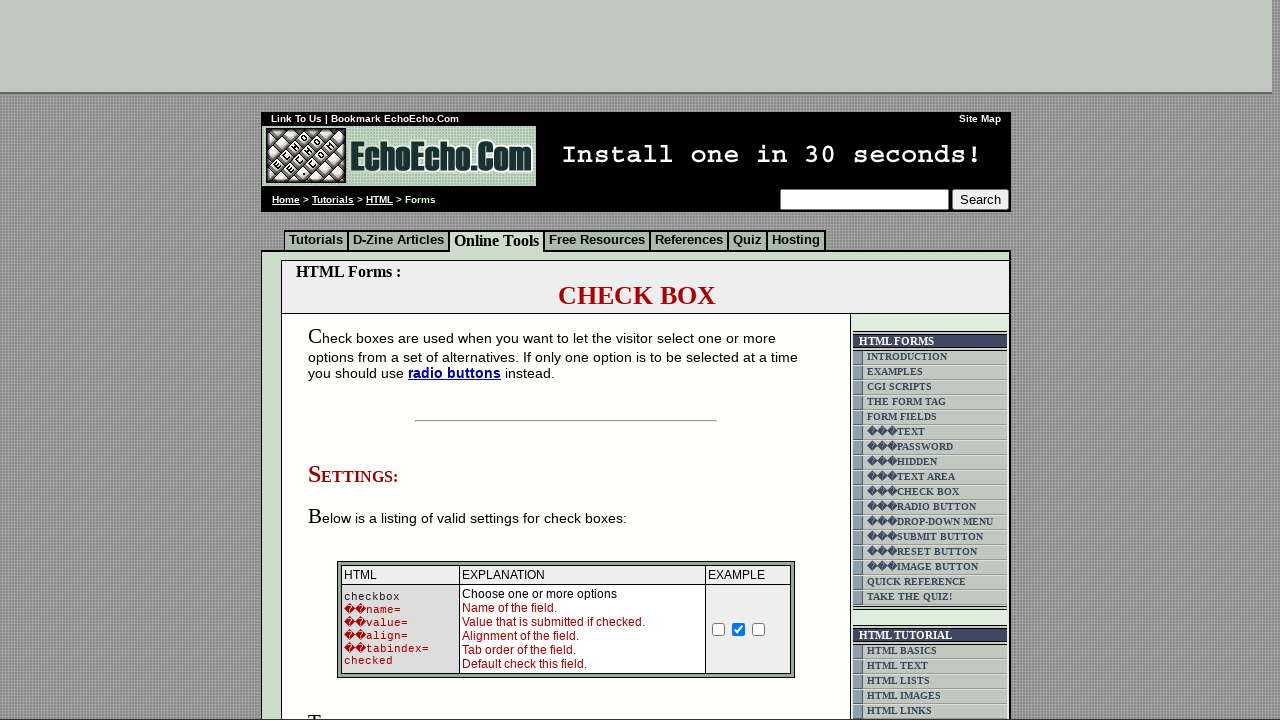

Clicked unchecked checkbox 1 of 3 at (354, 360) on td.table5 input[type='checkbox'] >> nth=0
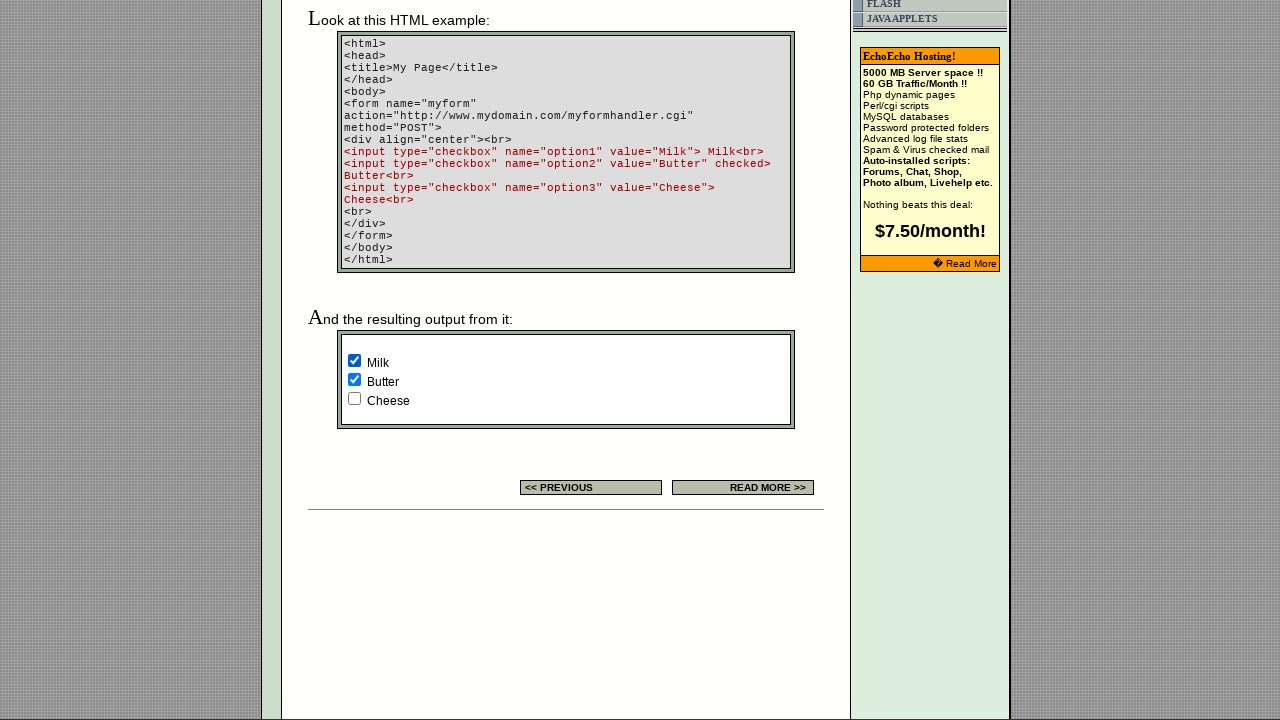

Clicked unchecked checkbox 3 of 3 at (354, 398) on td.table5 input[type='checkbox'] >> nth=2
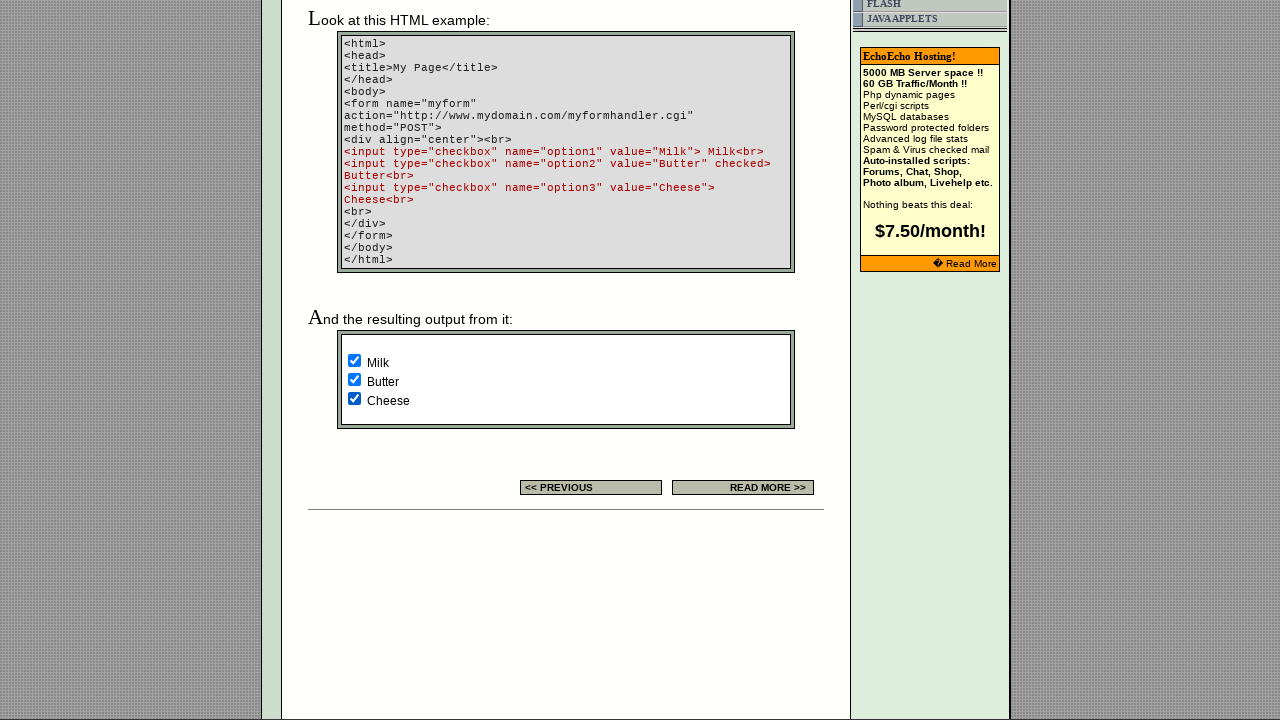

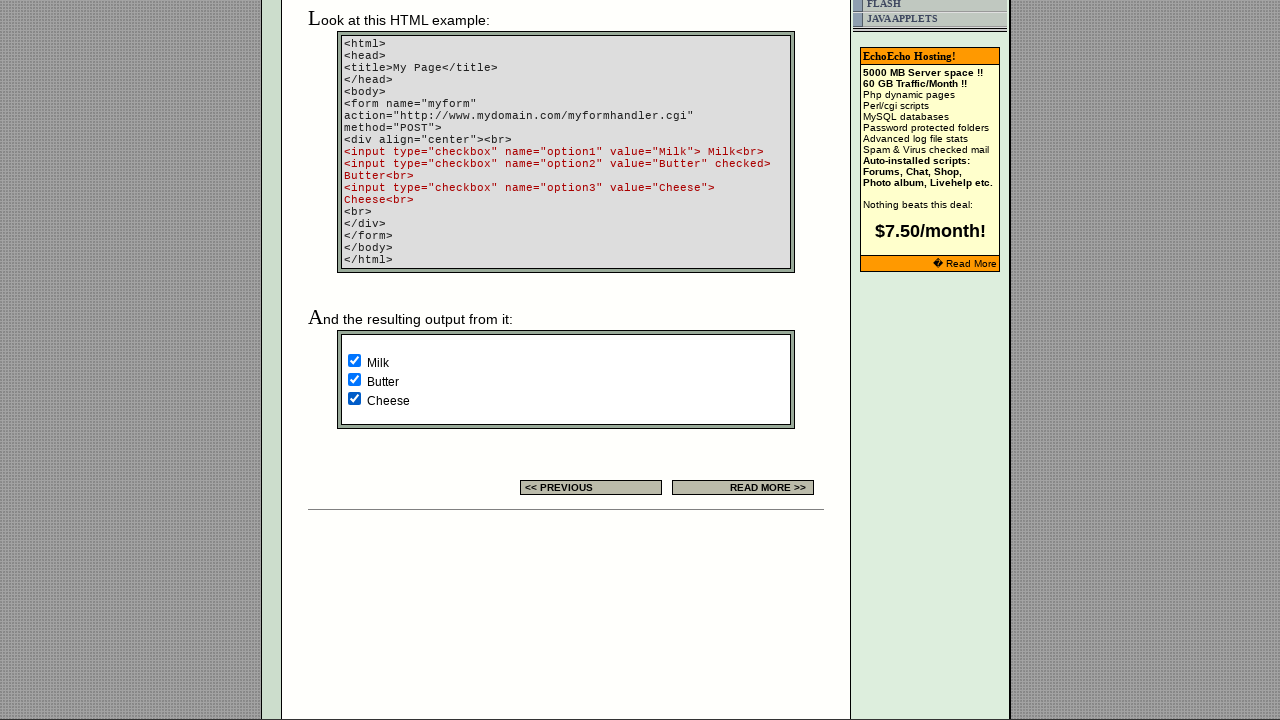